Opens a new window, navigates to another page to extract course name text, switches back to original window and fills the extracted text into a name field

Starting URL: https://rahulshettyacademy.com/angularpractice/

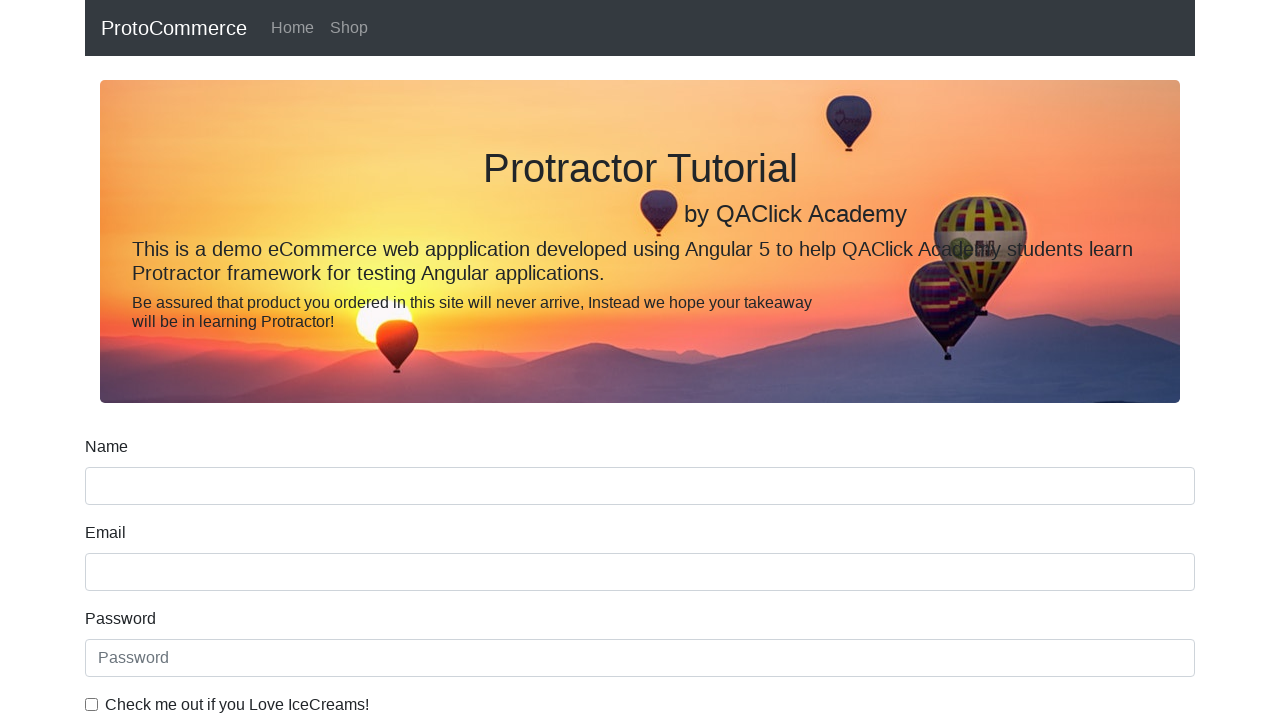

Opened a new page/tab
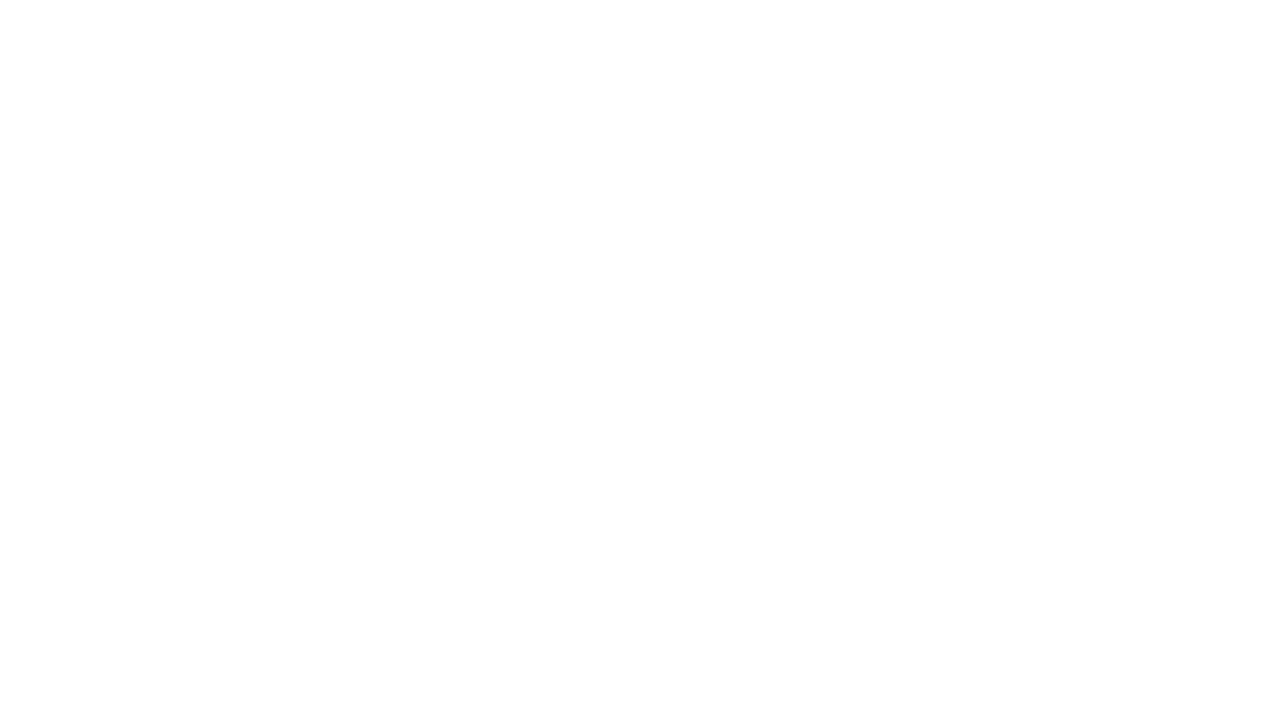

Navigated to https://rahulshettyacademy.com/ in new page
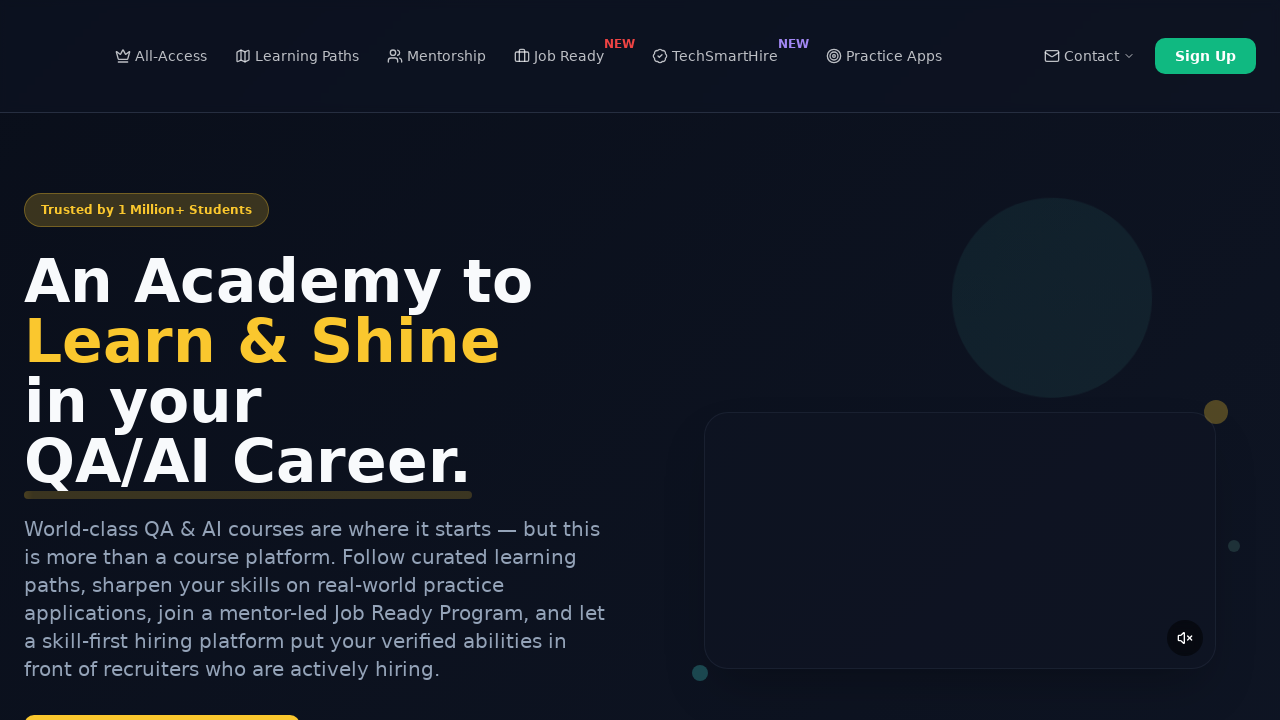

Located course links in new page
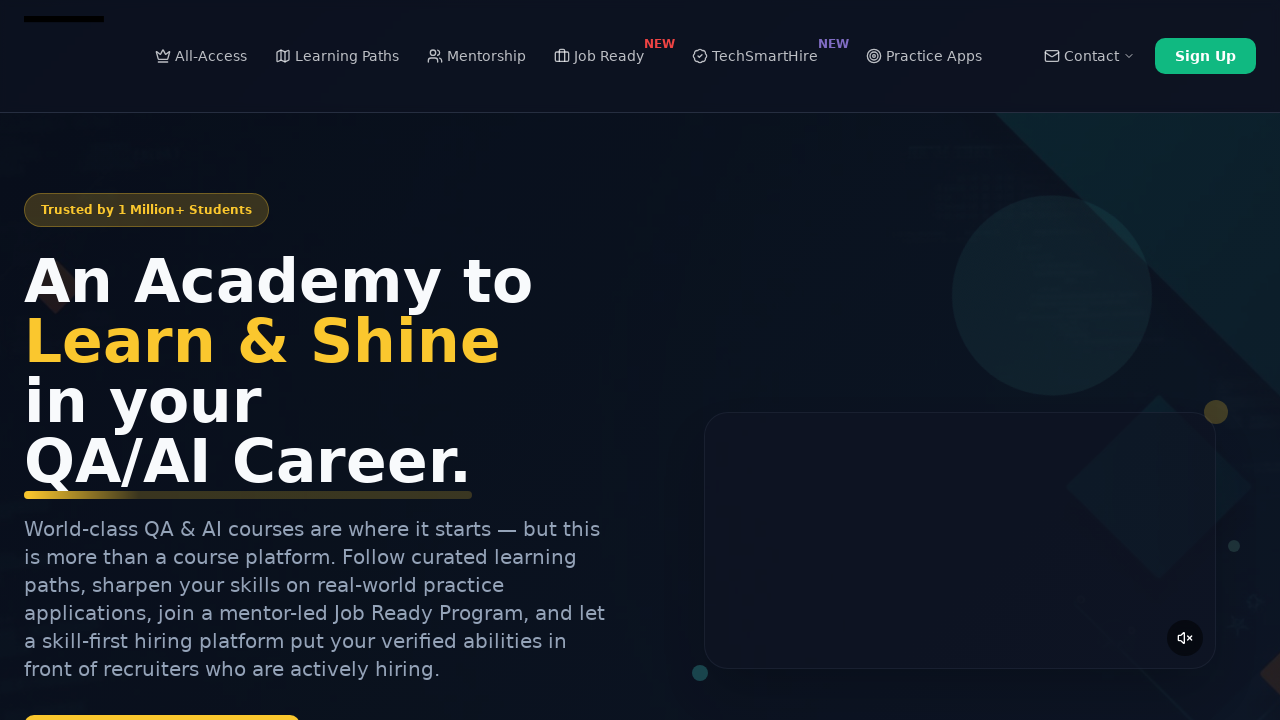

Extracted course name: Playwright Testing
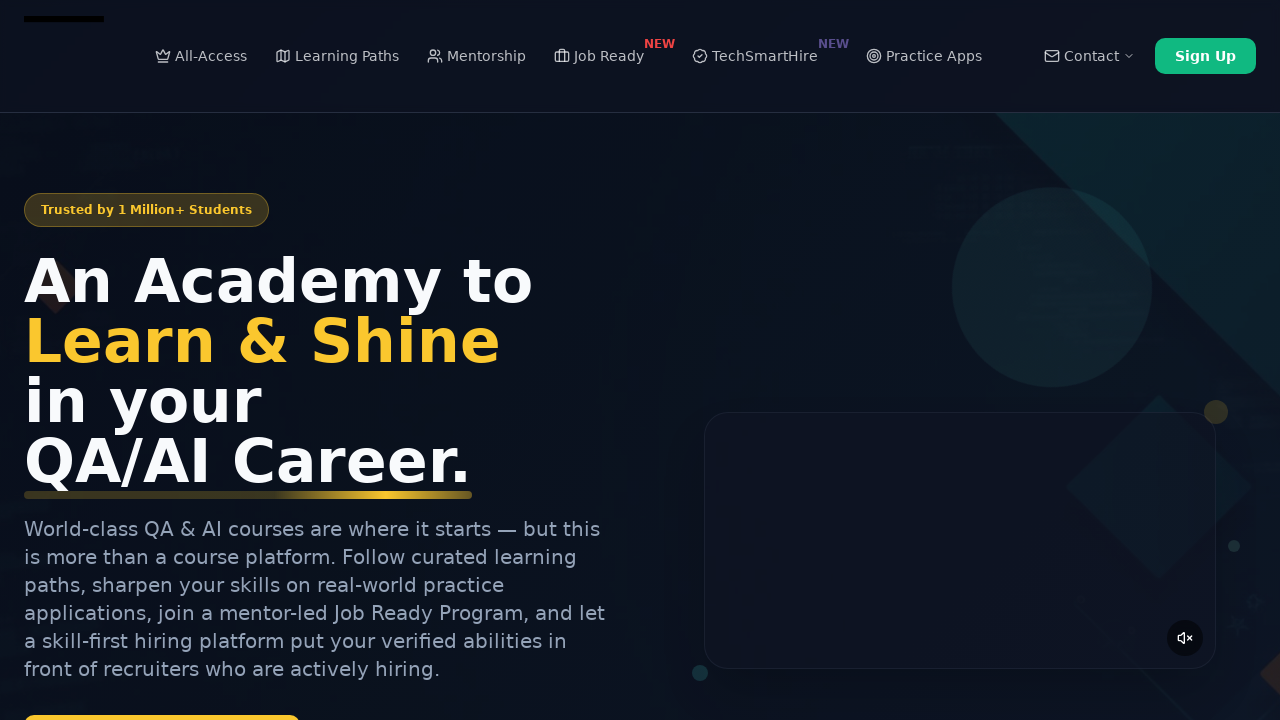

Closed the new page and switched back to original window
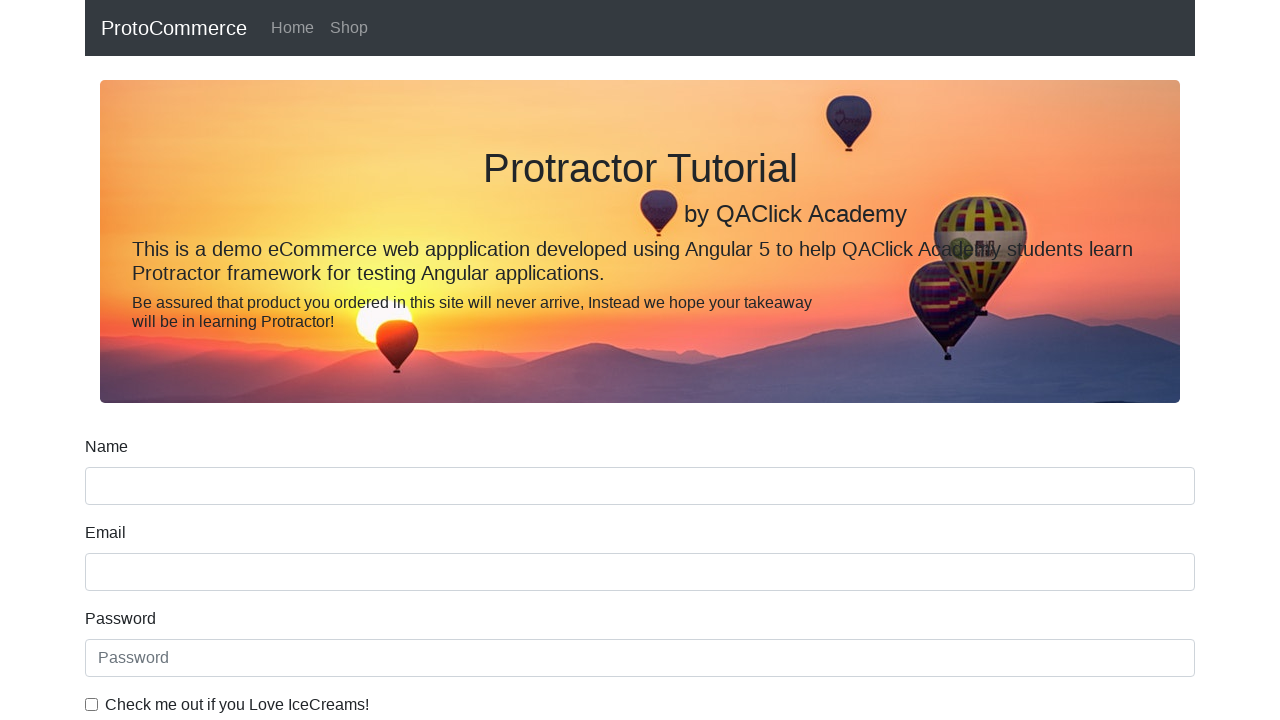

Filled name field with extracted course name: Playwright Testing on [name='name']
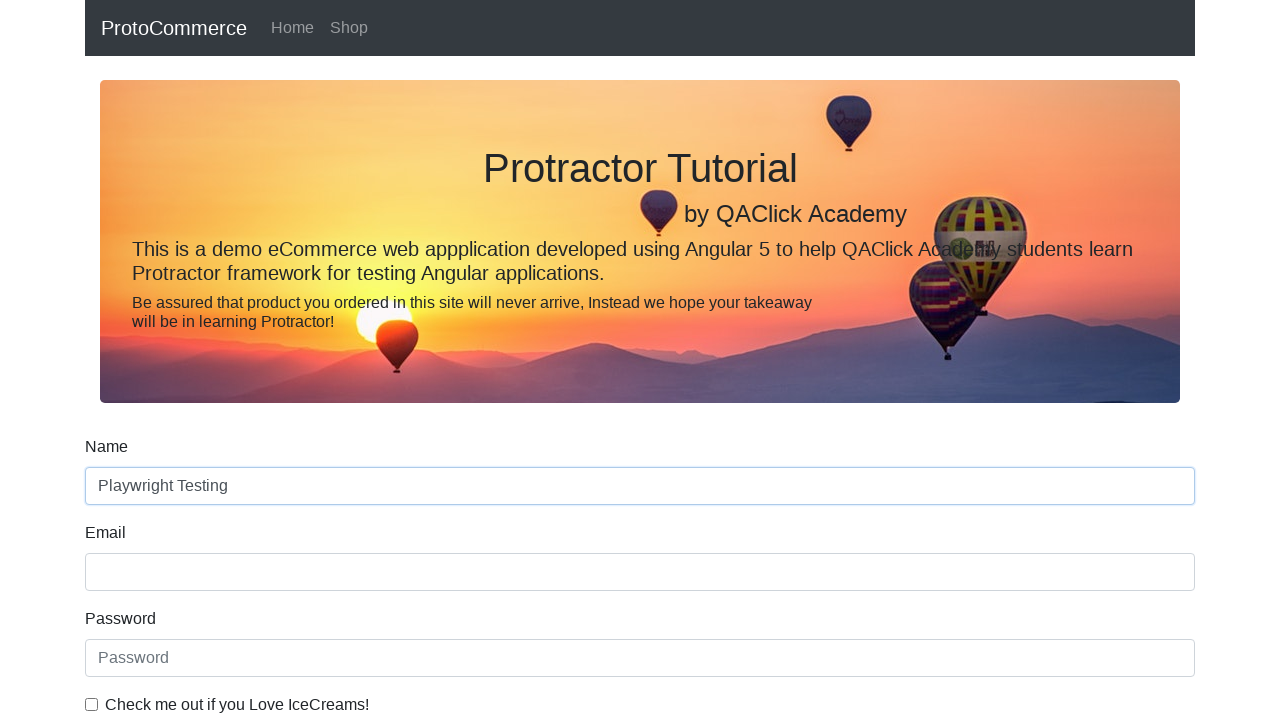

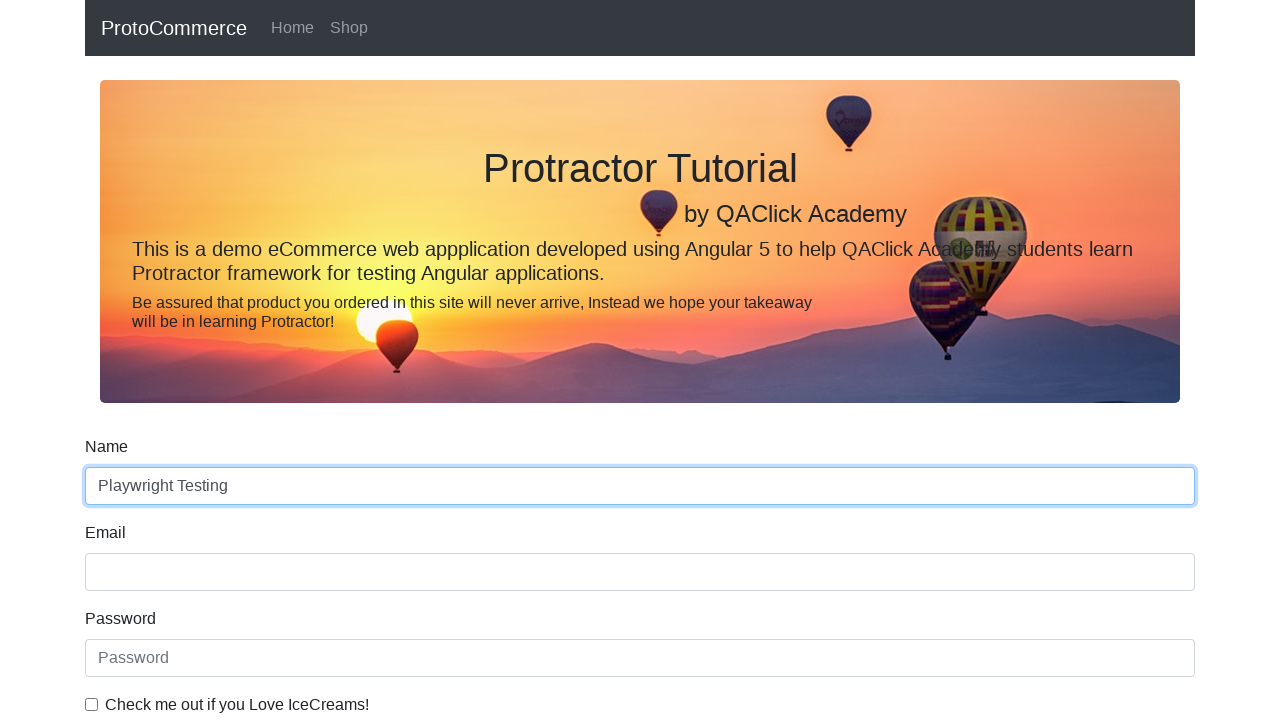